Tests a scrollable table on a practice automation page by scrolling the page and table, then verifying that the sum of values in a column matches the displayed total amount.

Starting URL: https://rahulshettyacademy.com/AutomationPractice/

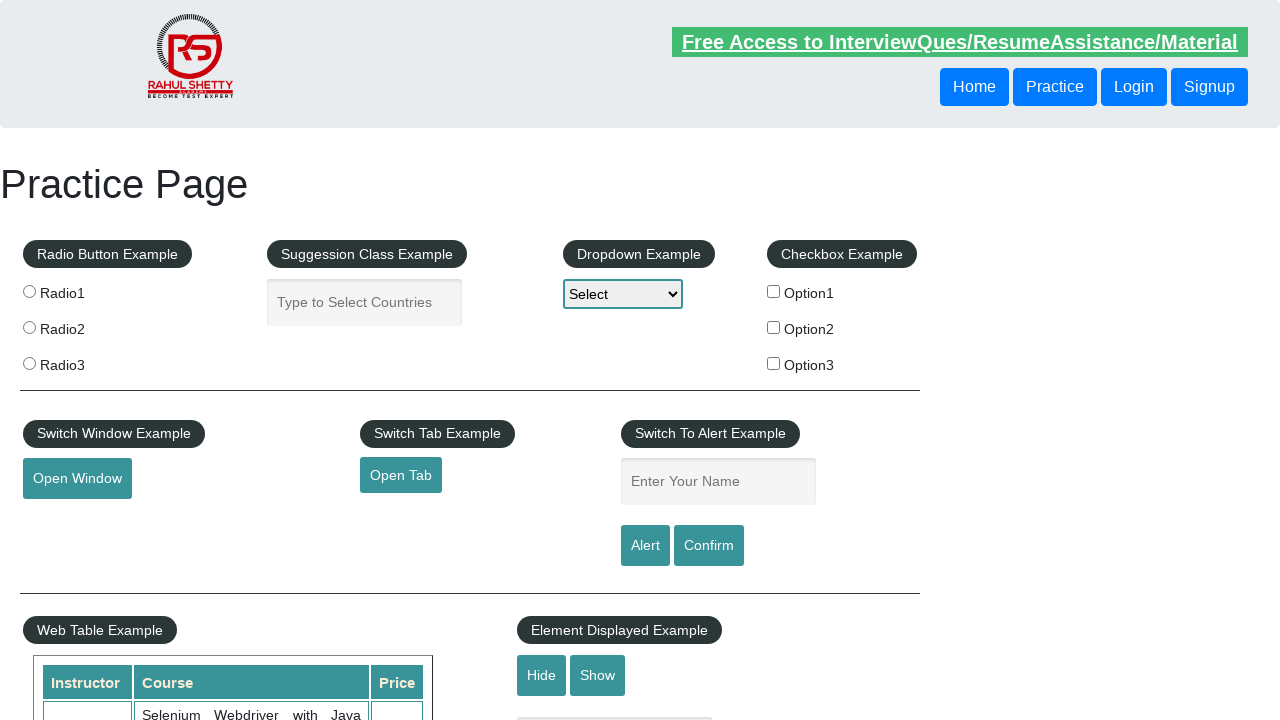

Scrolled page down by 500 pixels
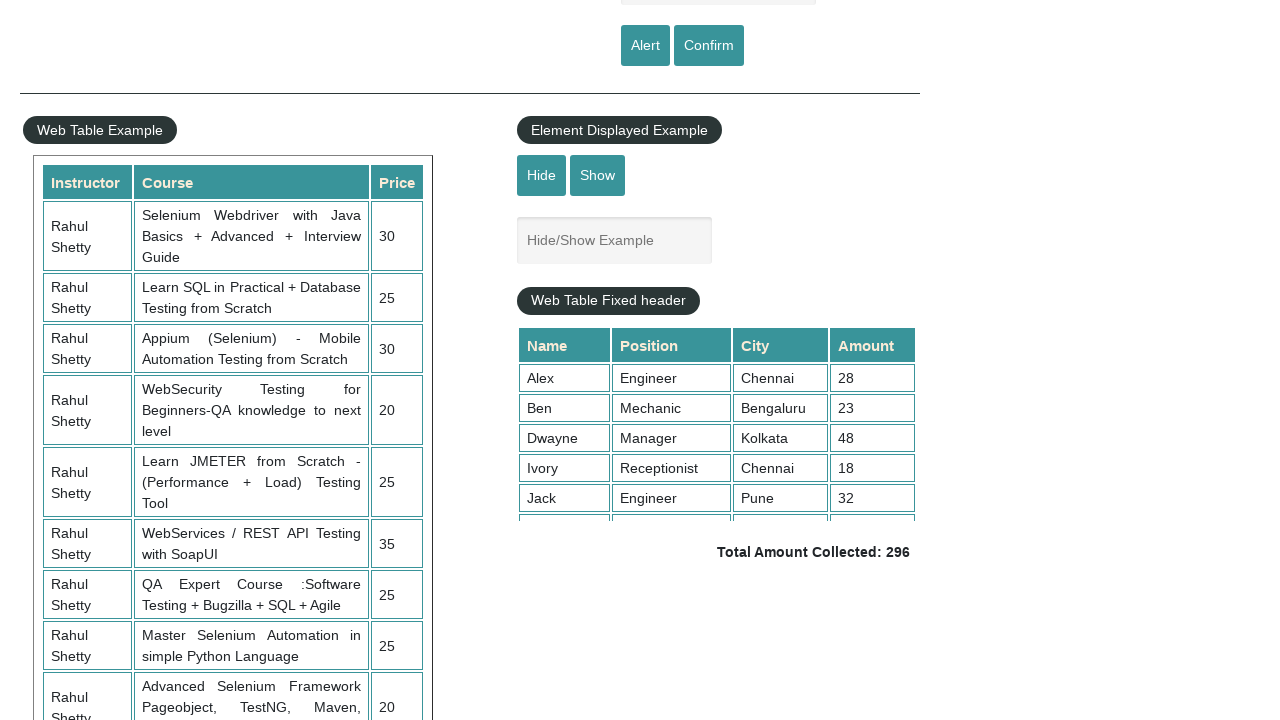

Scrollable table element became visible
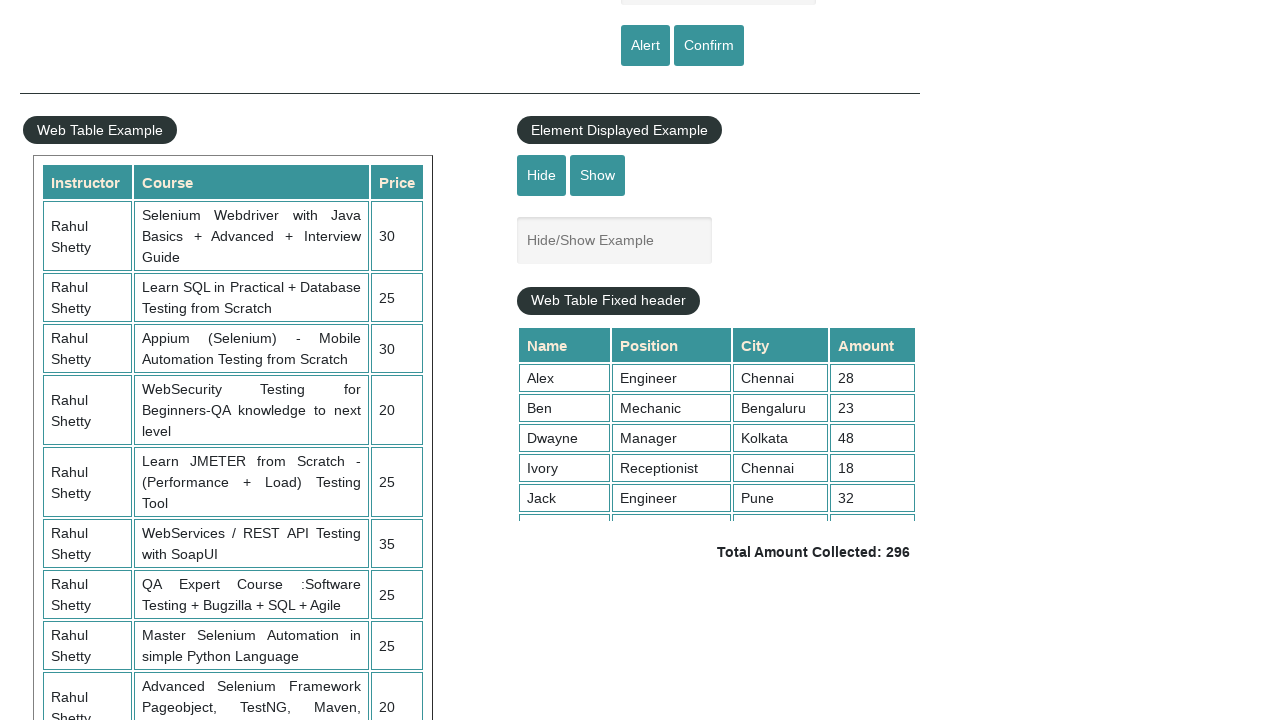

Scrolled inside table element to load all rows
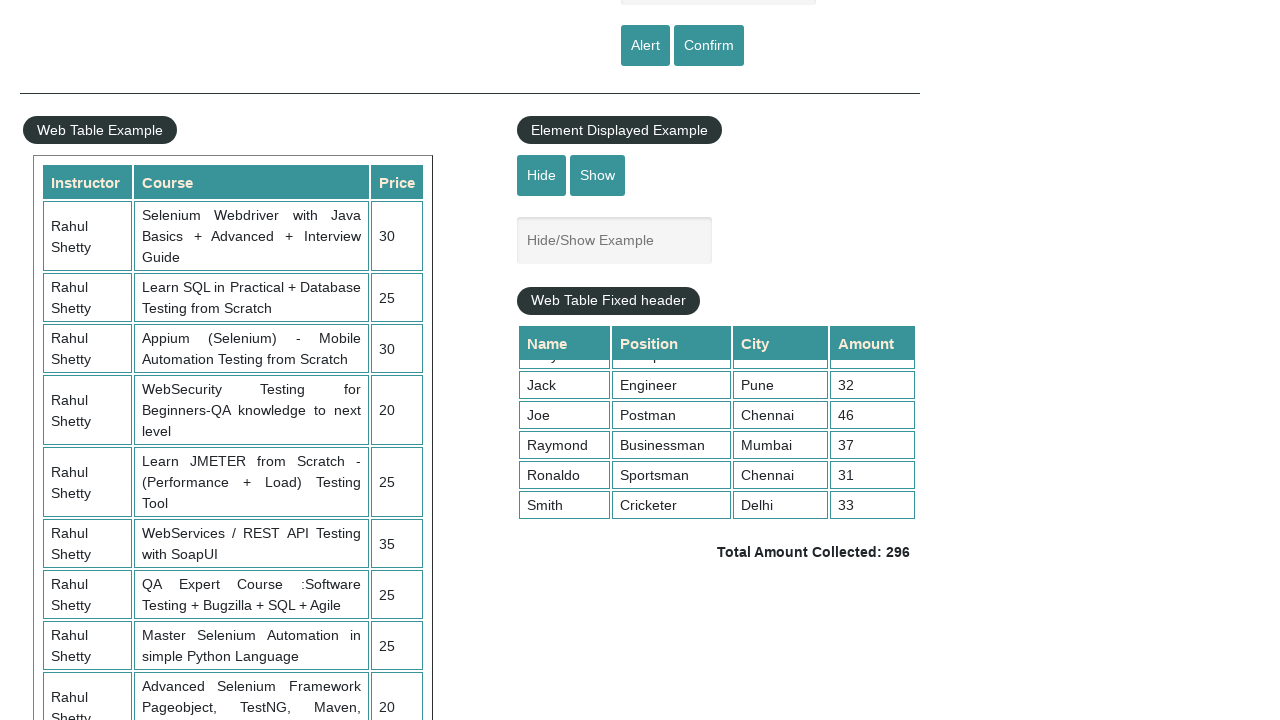

Table column data became available
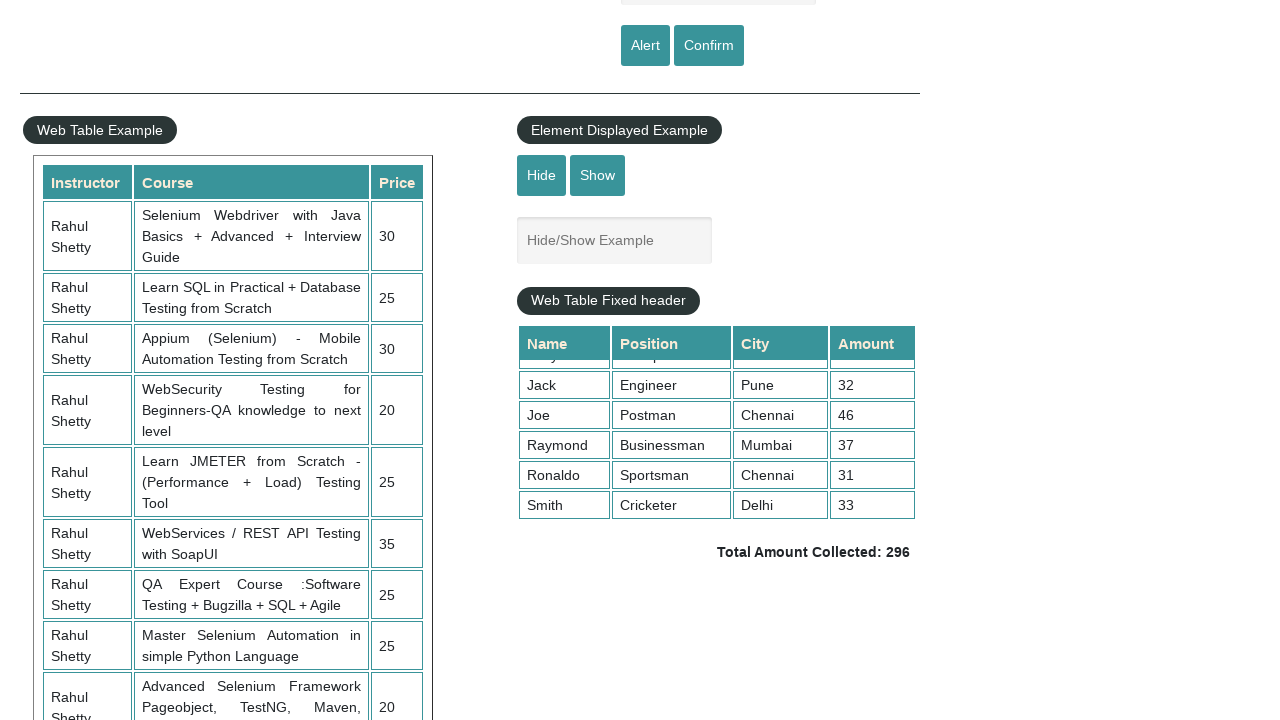

Retrieved all values from 4th column of table
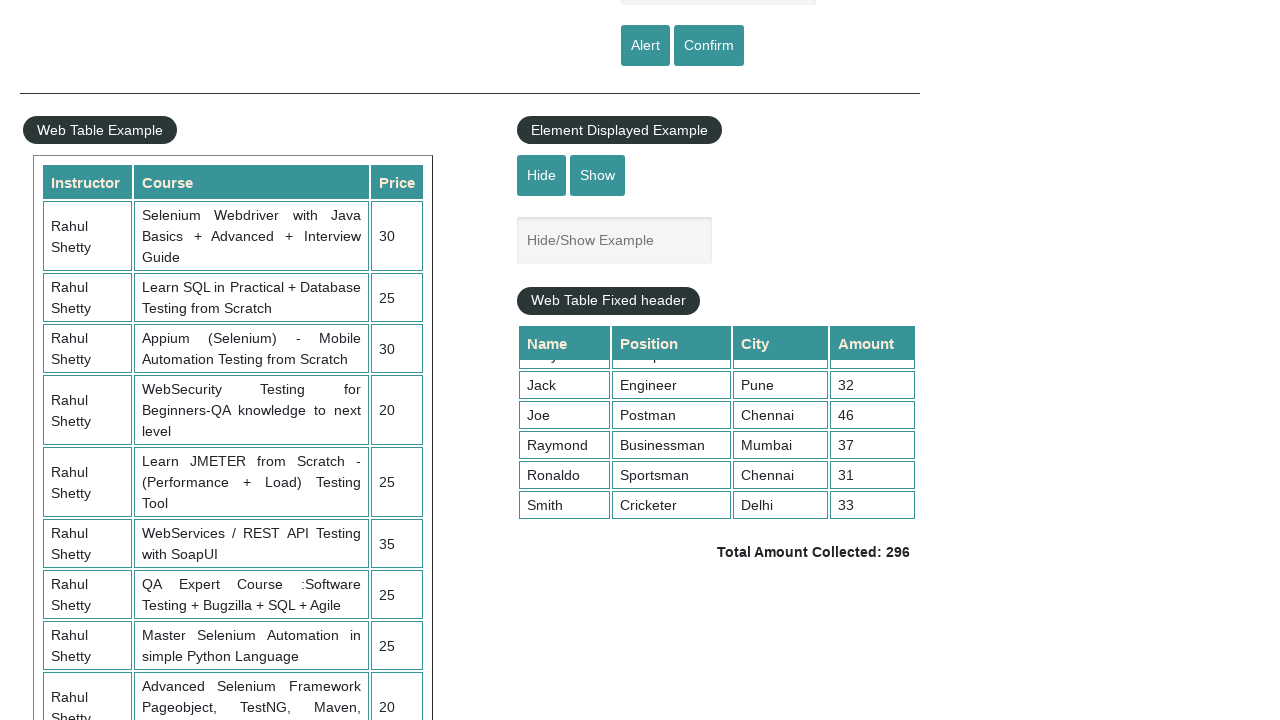

Calculated sum of column values: 296
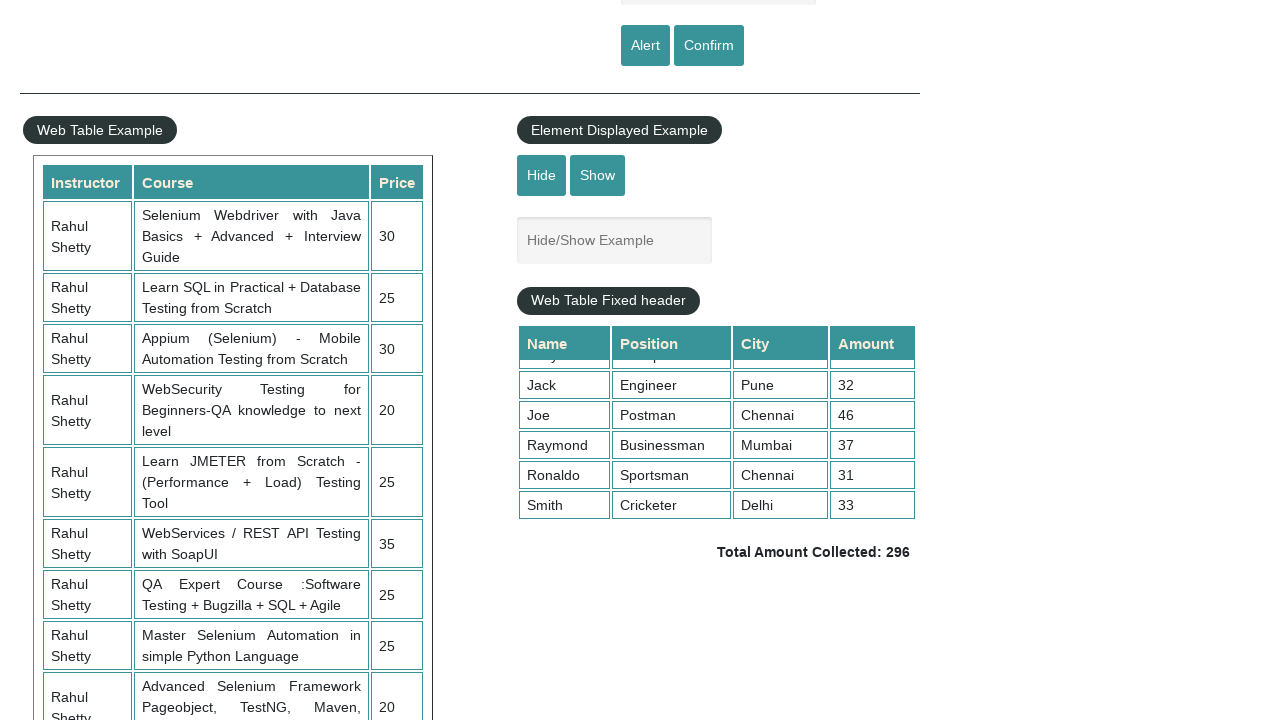

Retrieved displayed total amount text
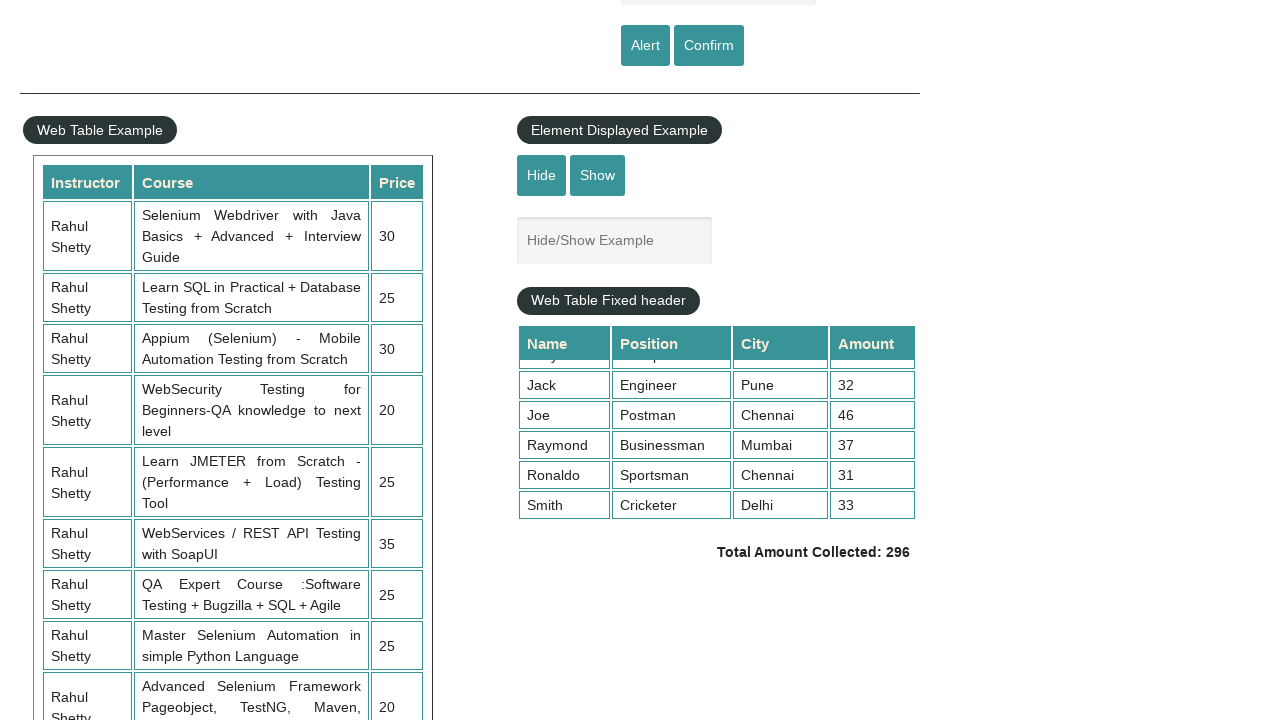

Extracted displayed total: 296
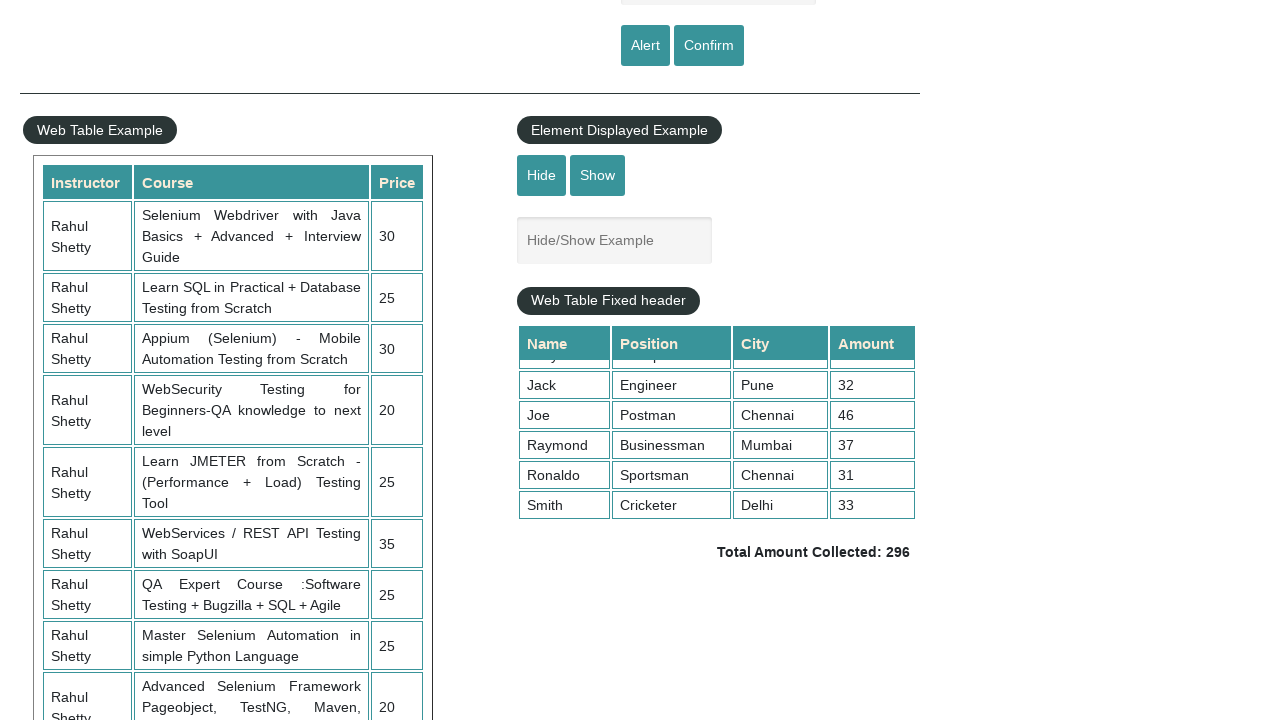

Verified calculated sum (296) matches displayed total (296)
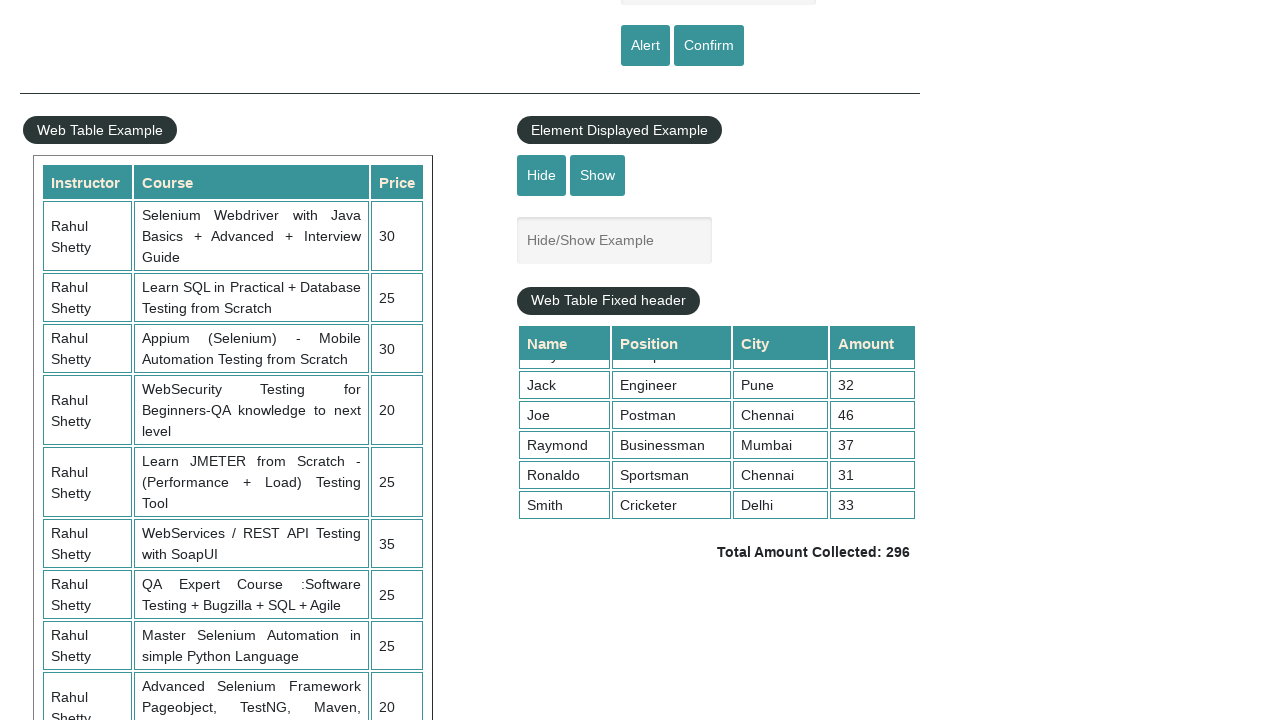

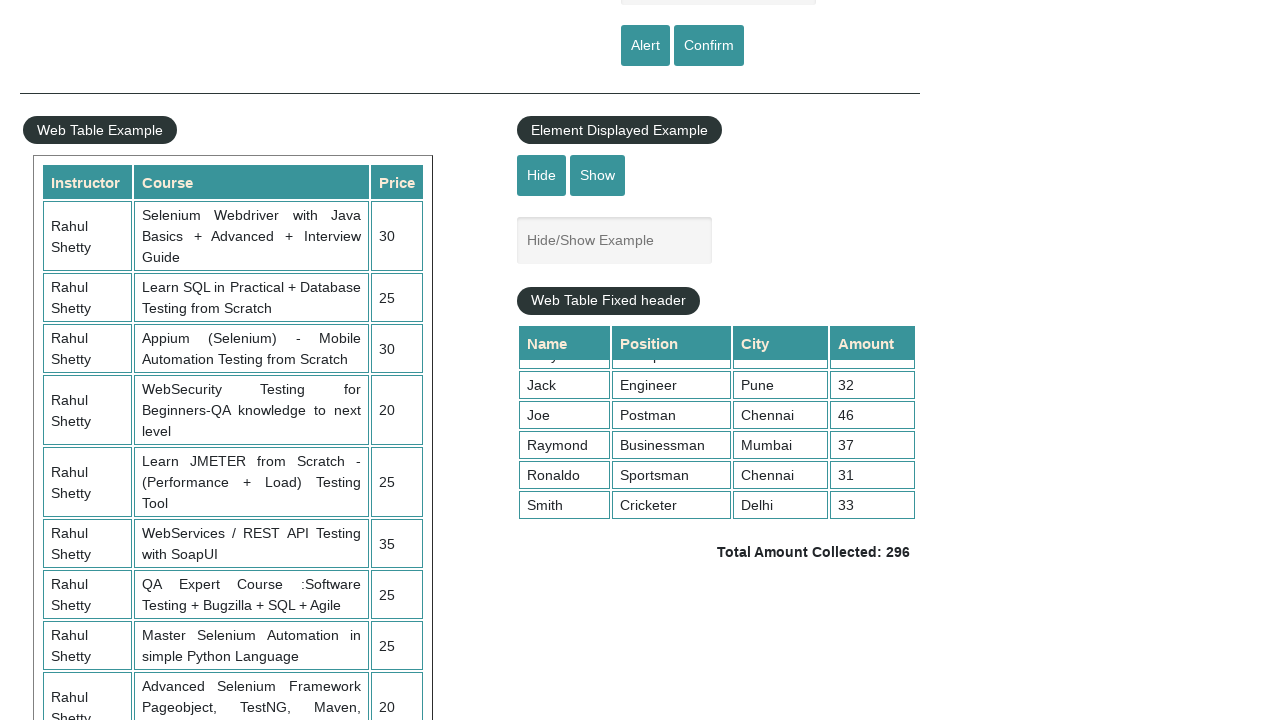